Tests website navigation by clicking through various menu links including Wood, Plastic, Samples, Testimonials, and FAQ sections.

Starting URL: https://penisland.net/

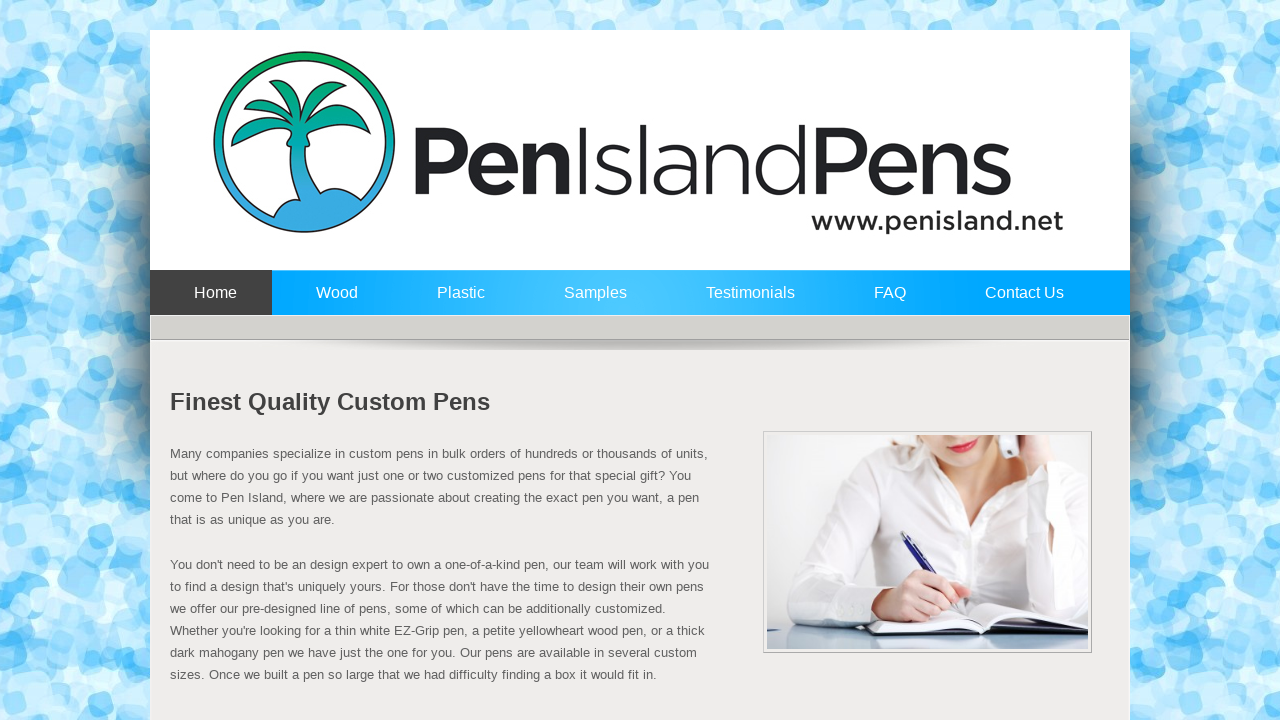

Clicked on 'Wood' menu link at (332, 302) on a:text('Wood')
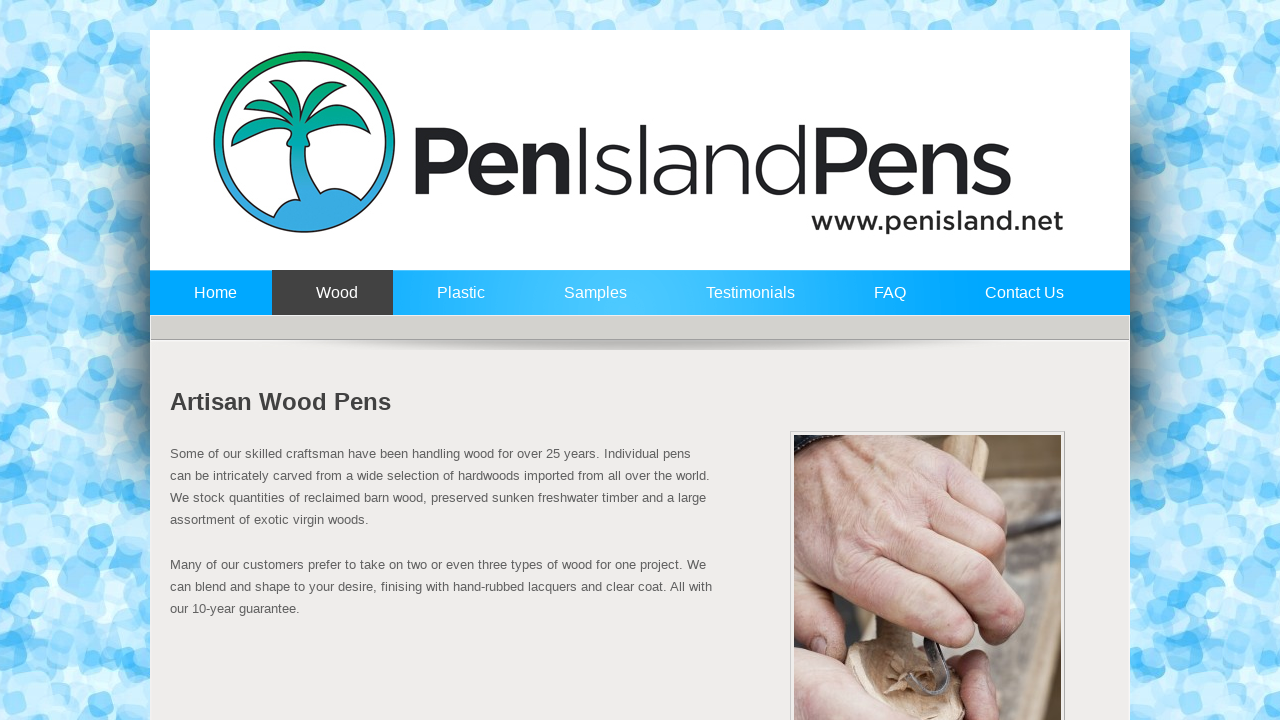

Clicked on 'Plastic' menu link at (456, 302) on a:text('Plastic')
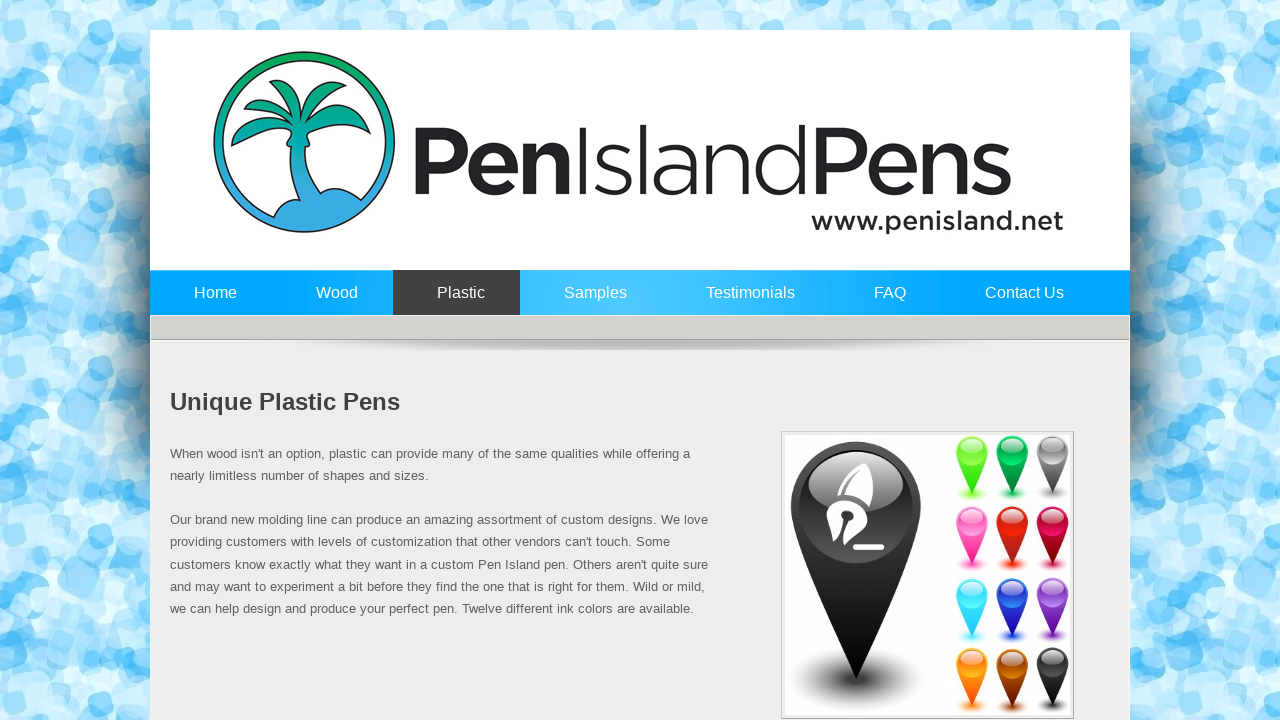

Clicked on 'Samples' menu link at (591, 302) on a:text('Samples')
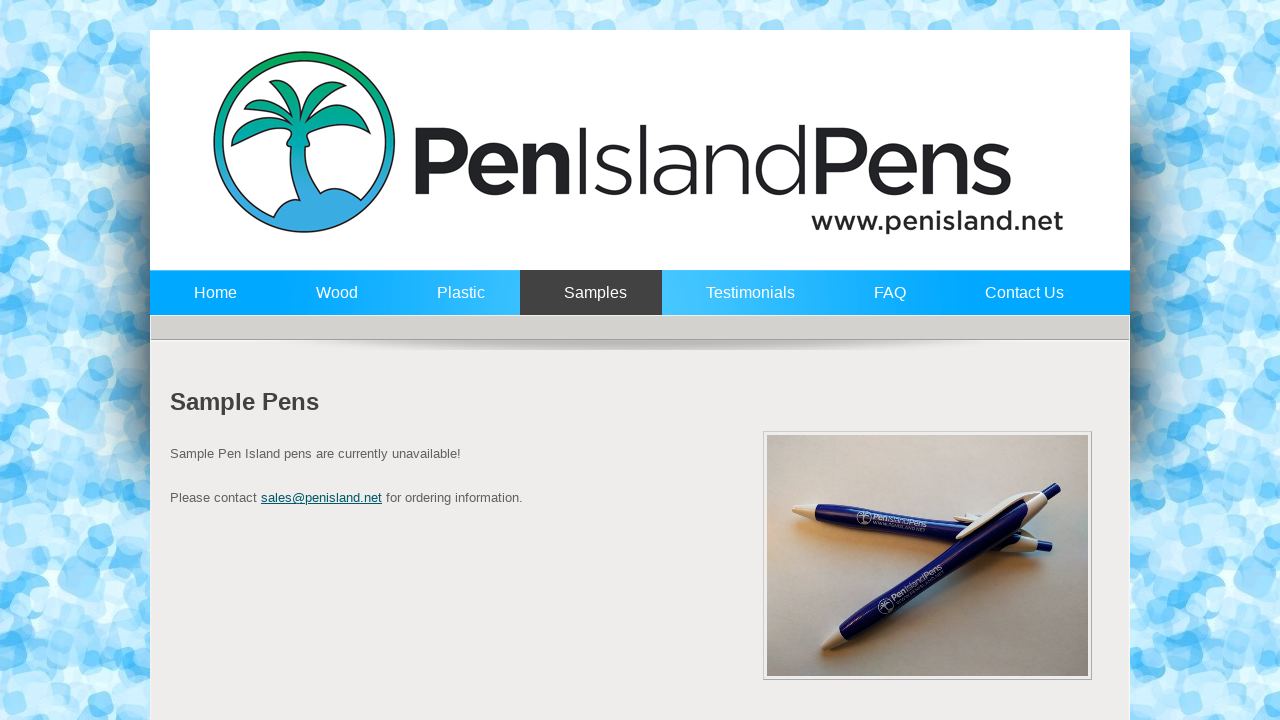

Clicked on 'Testimonials' menu link at (746, 302) on a:text('Testimonials')
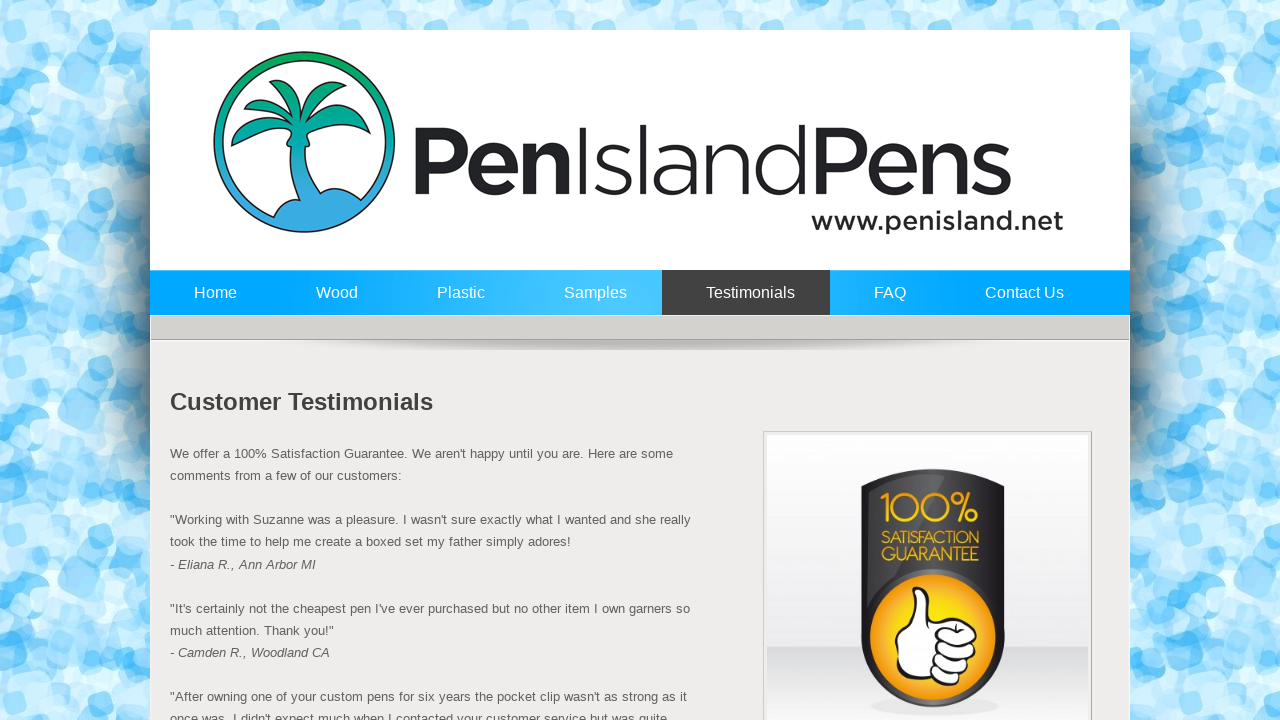

Clicked on 'FAQ' menu link at (886, 302) on a:text('FAQ')
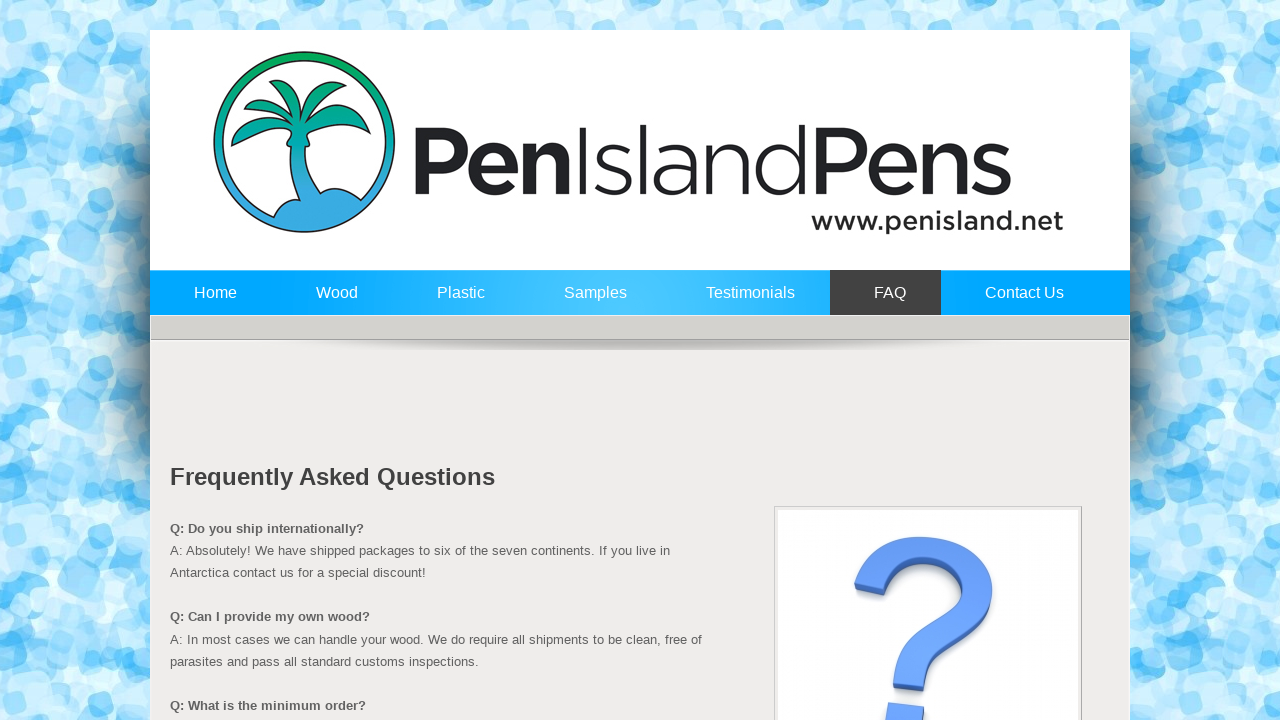

Clicked on 'Testimonials' menu link again at (746, 302) on a:text('Testimonials')
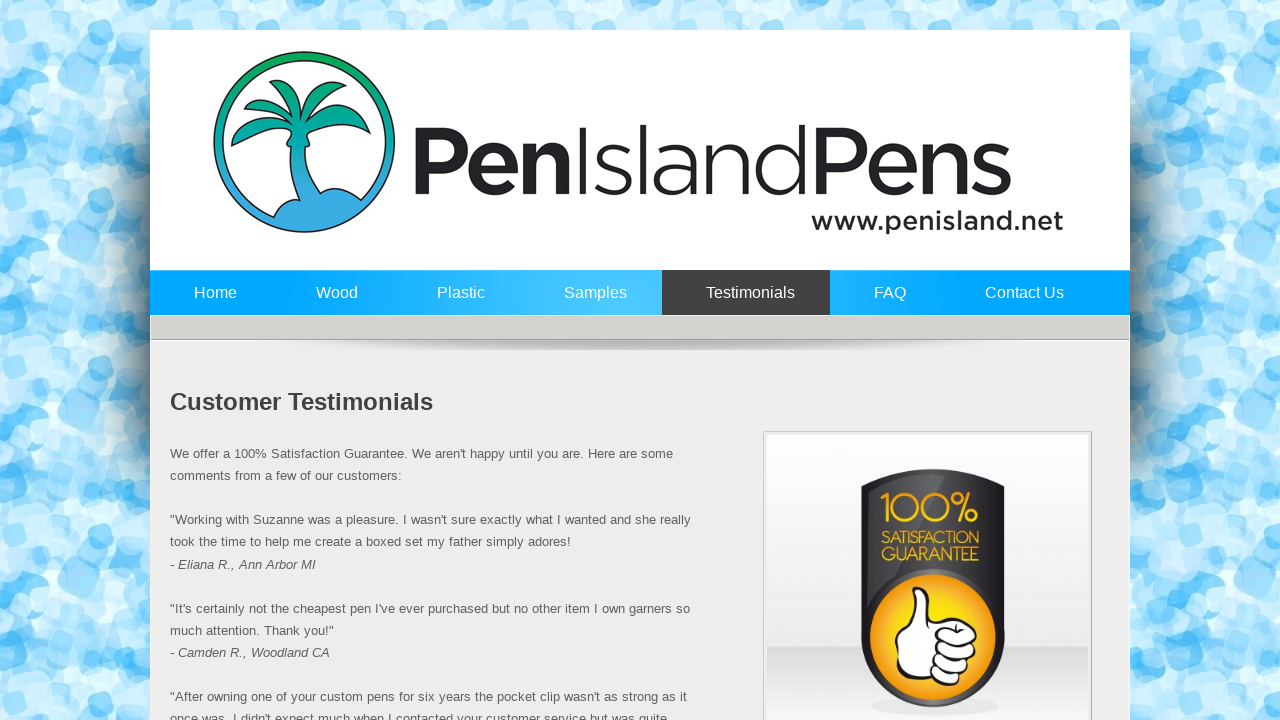

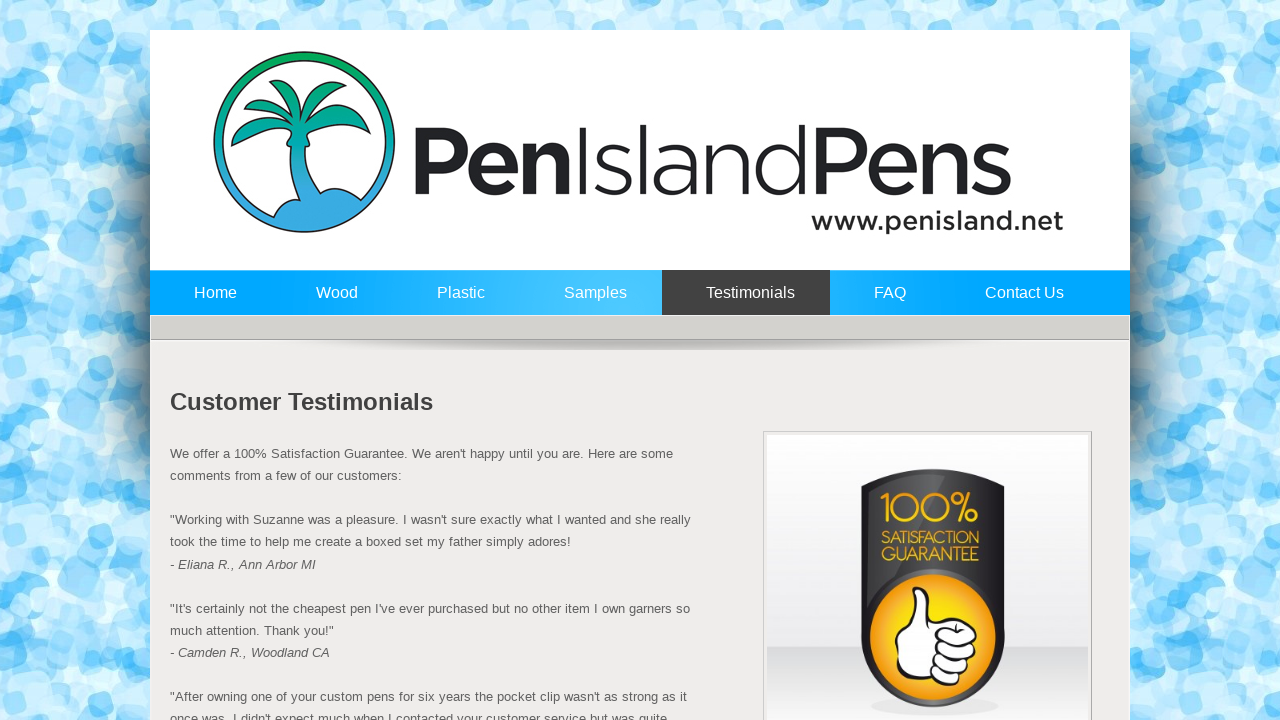